Navigates to the Calley browser calling page and takes a screenshot of the page

Starting URL: https://www.getcalley.com/calley-call-from-browser/

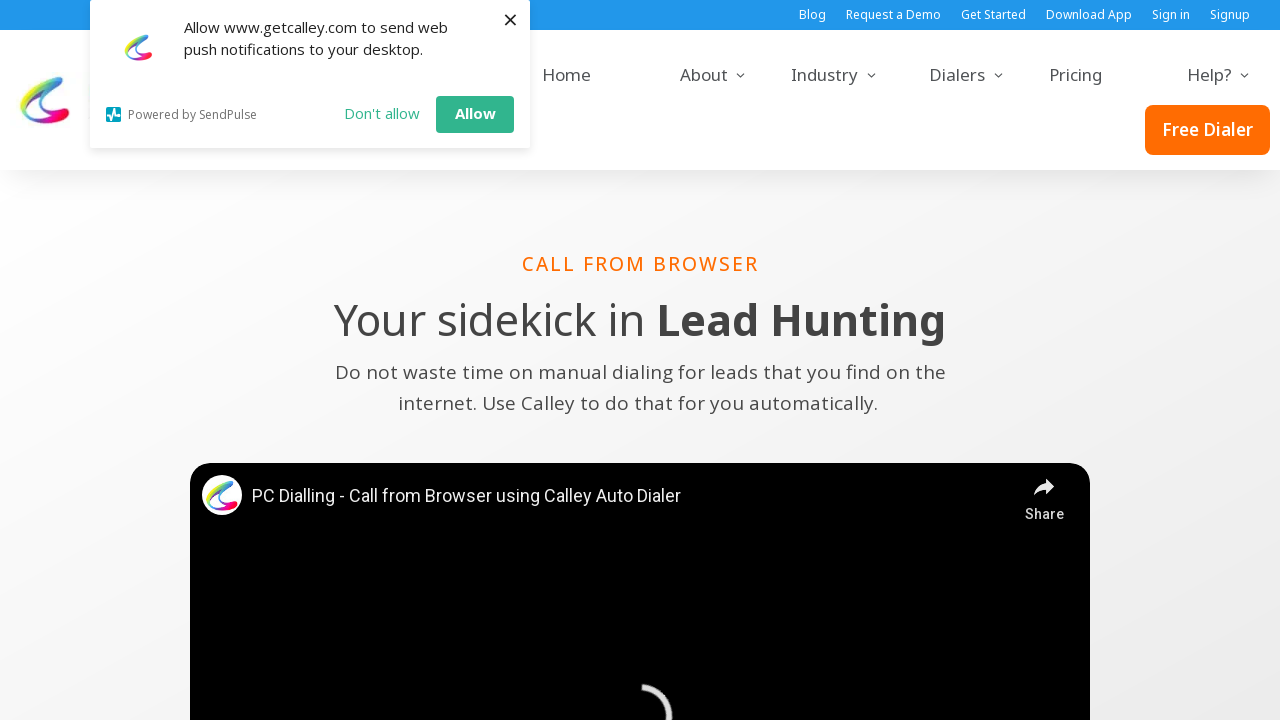

Navigated to Calley call from browser page
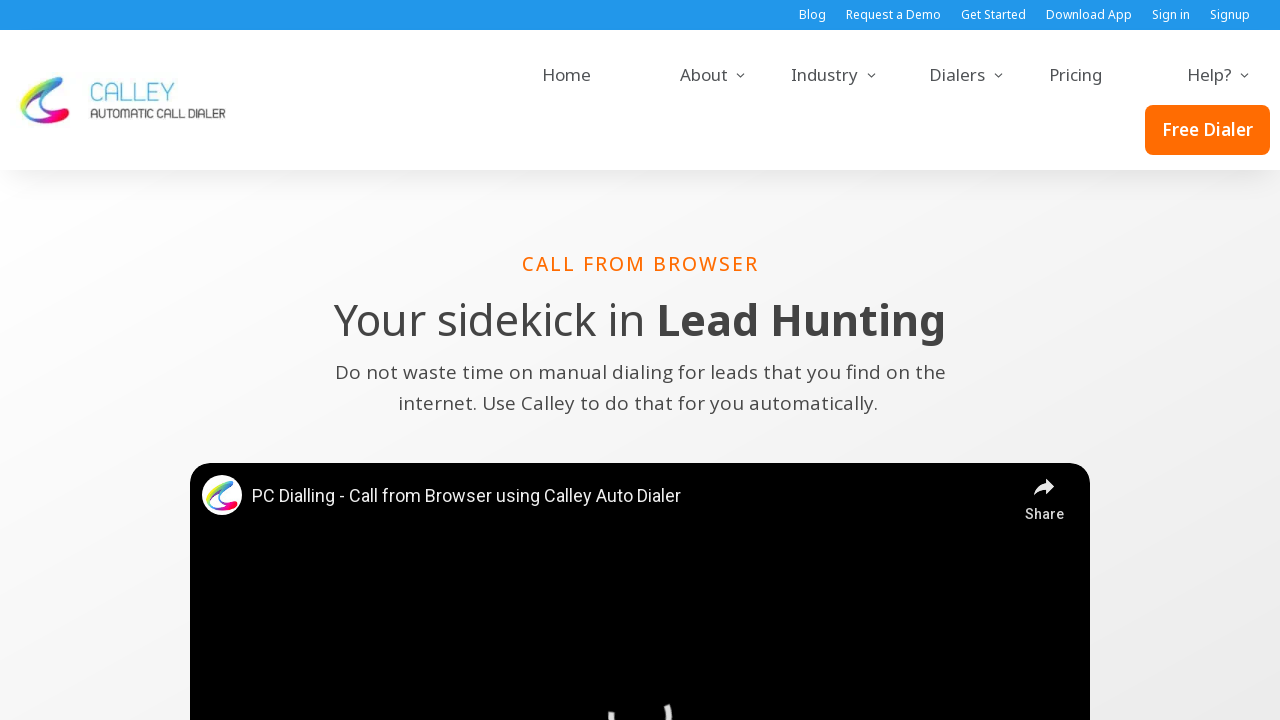

Retrieved page title: Calley Call From Browser
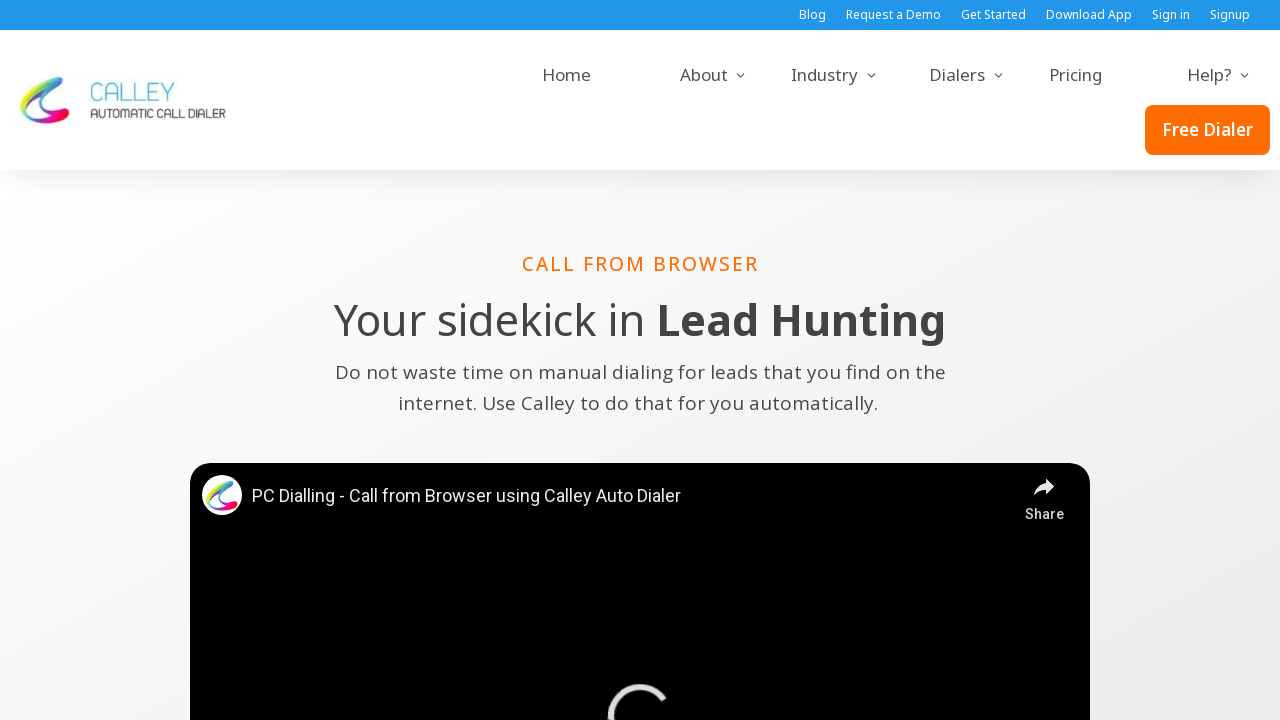

Took screenshot of Calley call from browser page
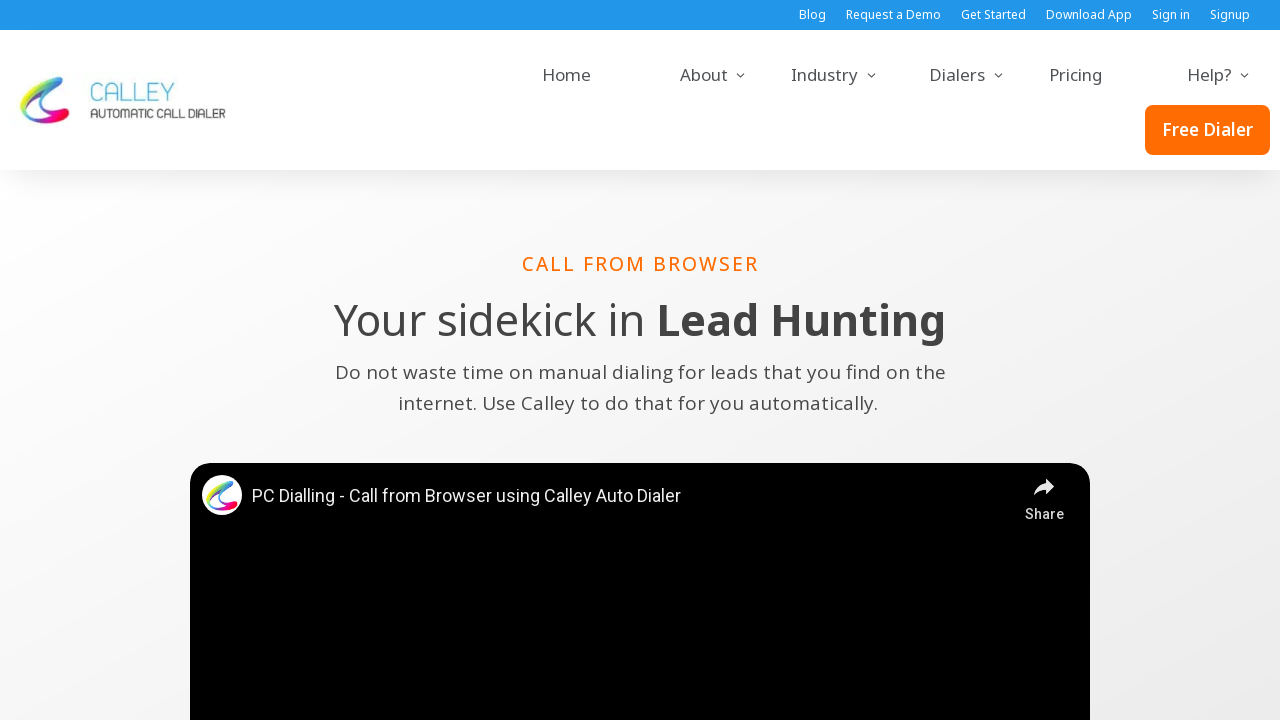

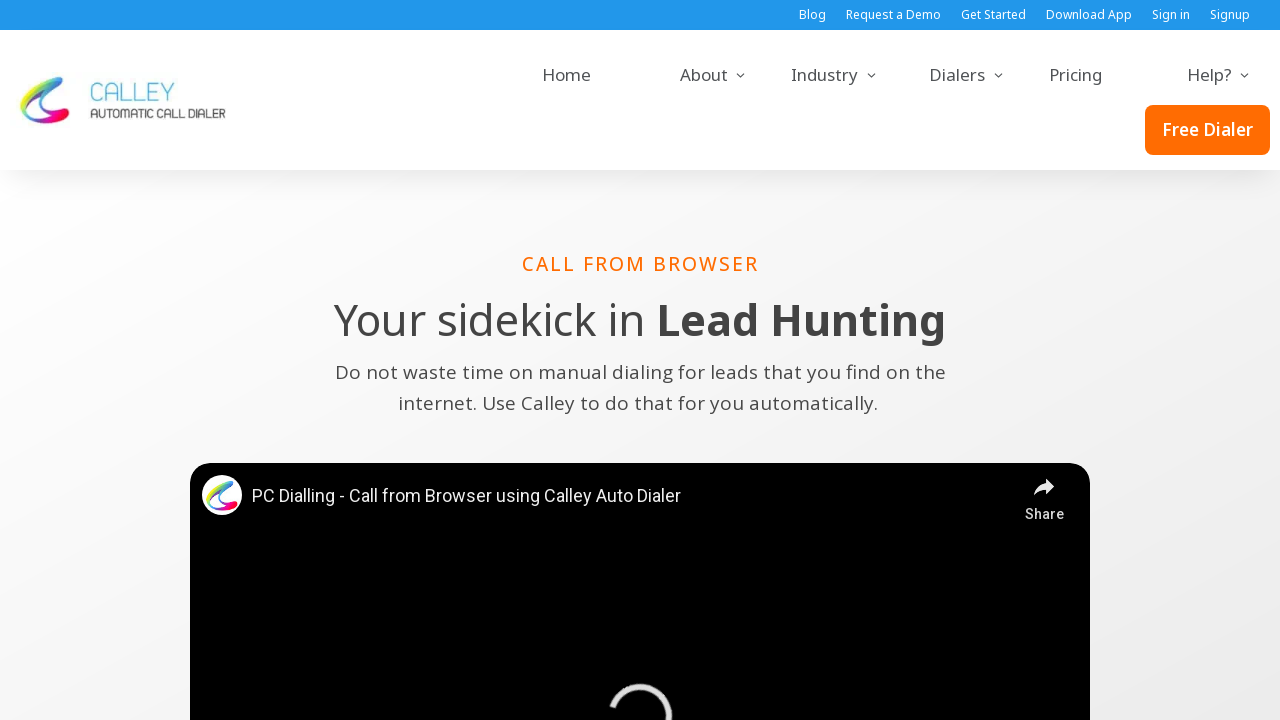